Tests the remove button functionality on dynamic controls page by clicking remove, waiting for loading bar to disappear, and verifying checkbox removal

Starting URL: https://practice.cydeo.com/dynamic_controls

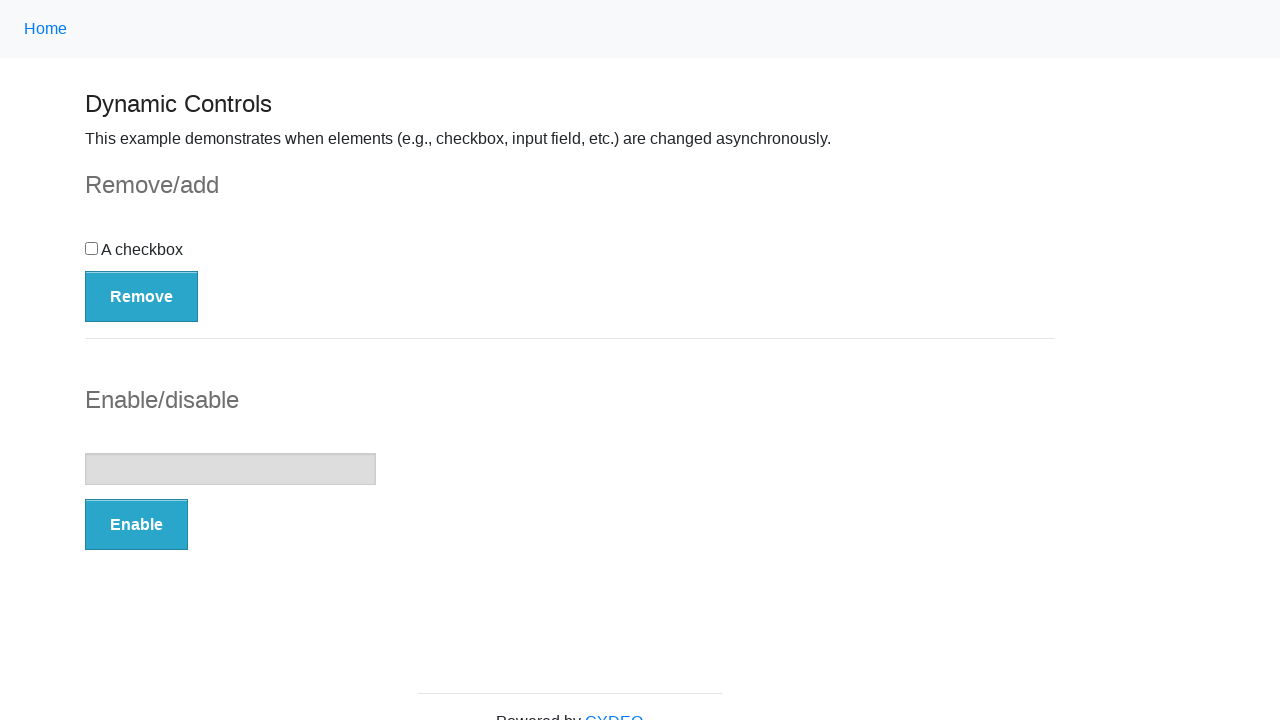

Navigated to dynamic controls page
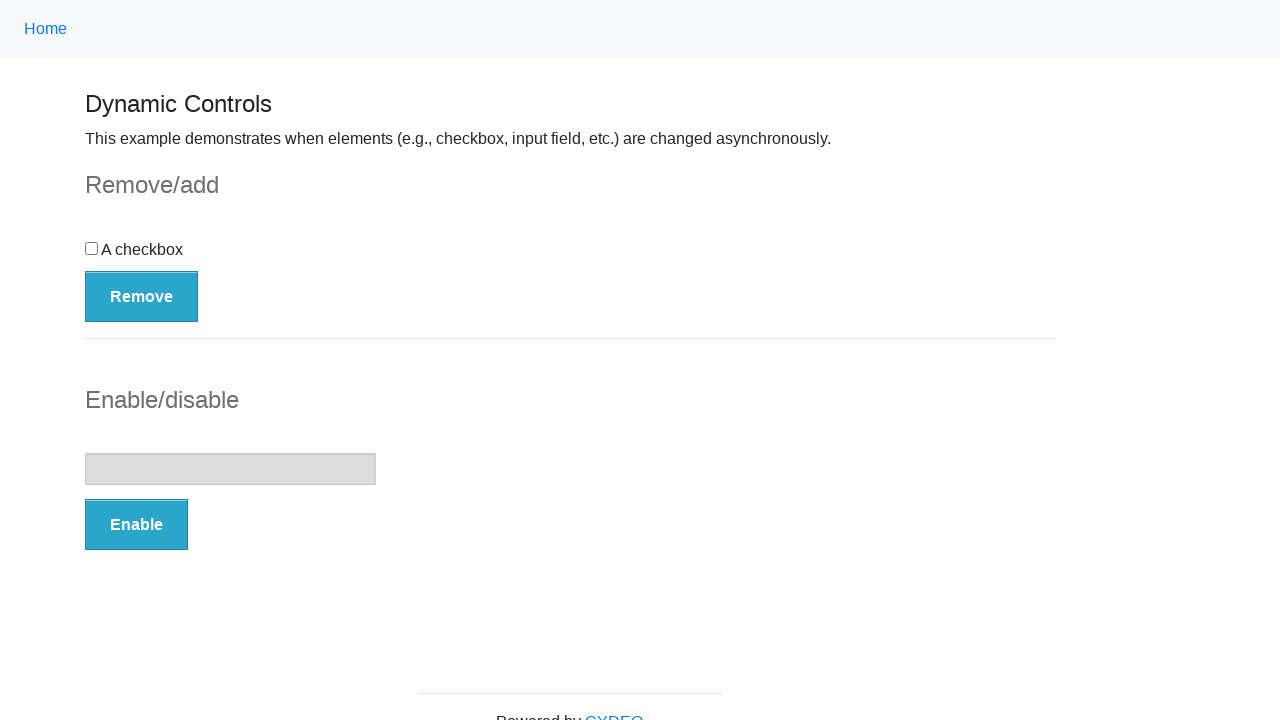

Clicked the Remove button at (142, 296) on button:has-text('Remove')
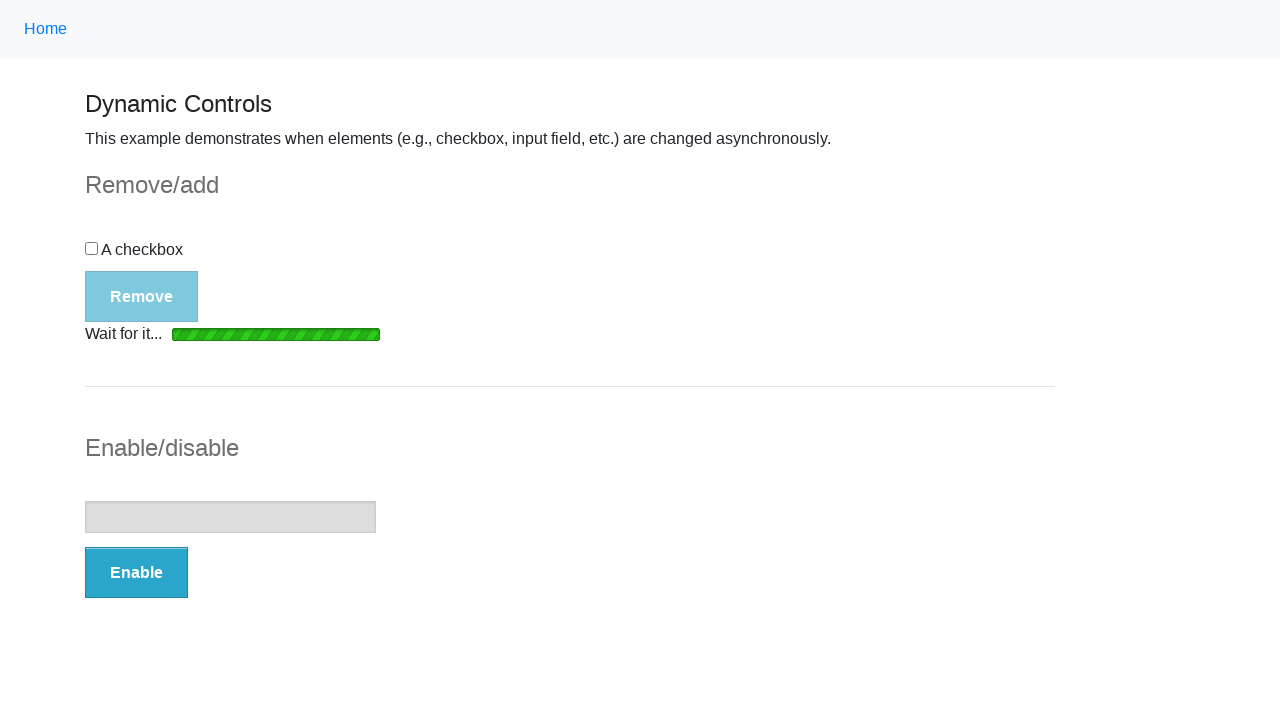

Loading bar disappeared
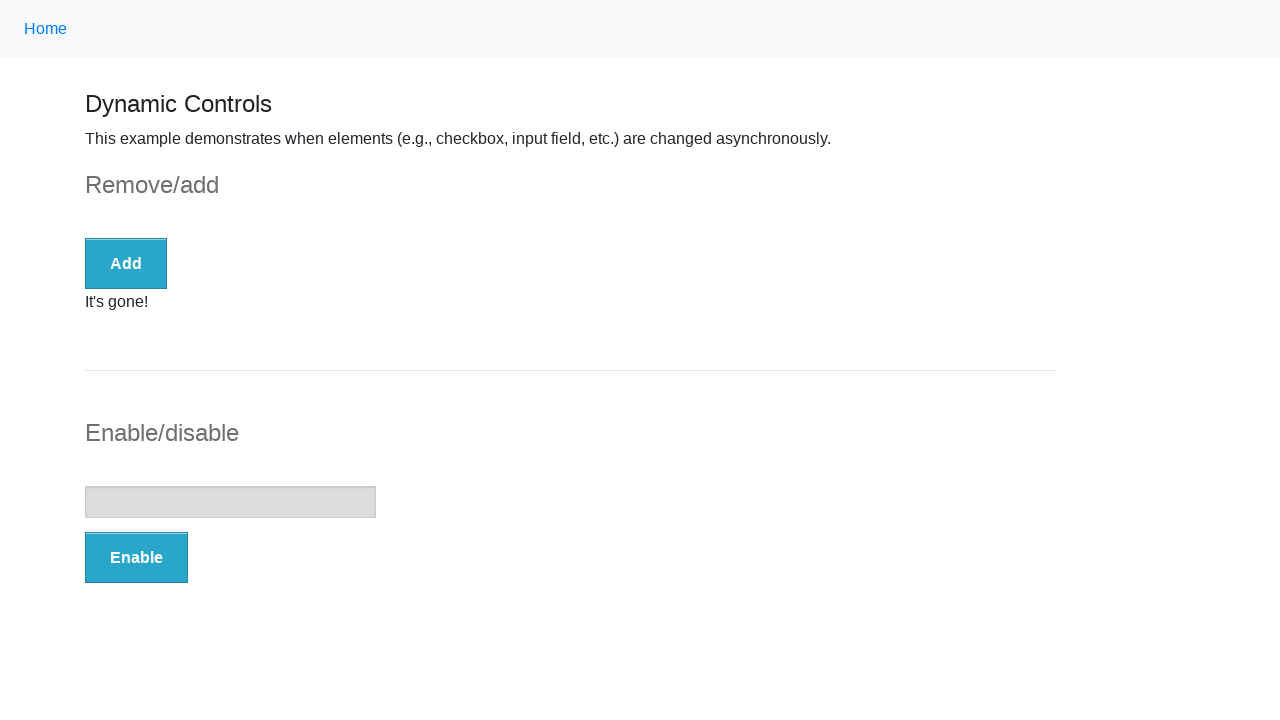

Checkbox was removed from DOM
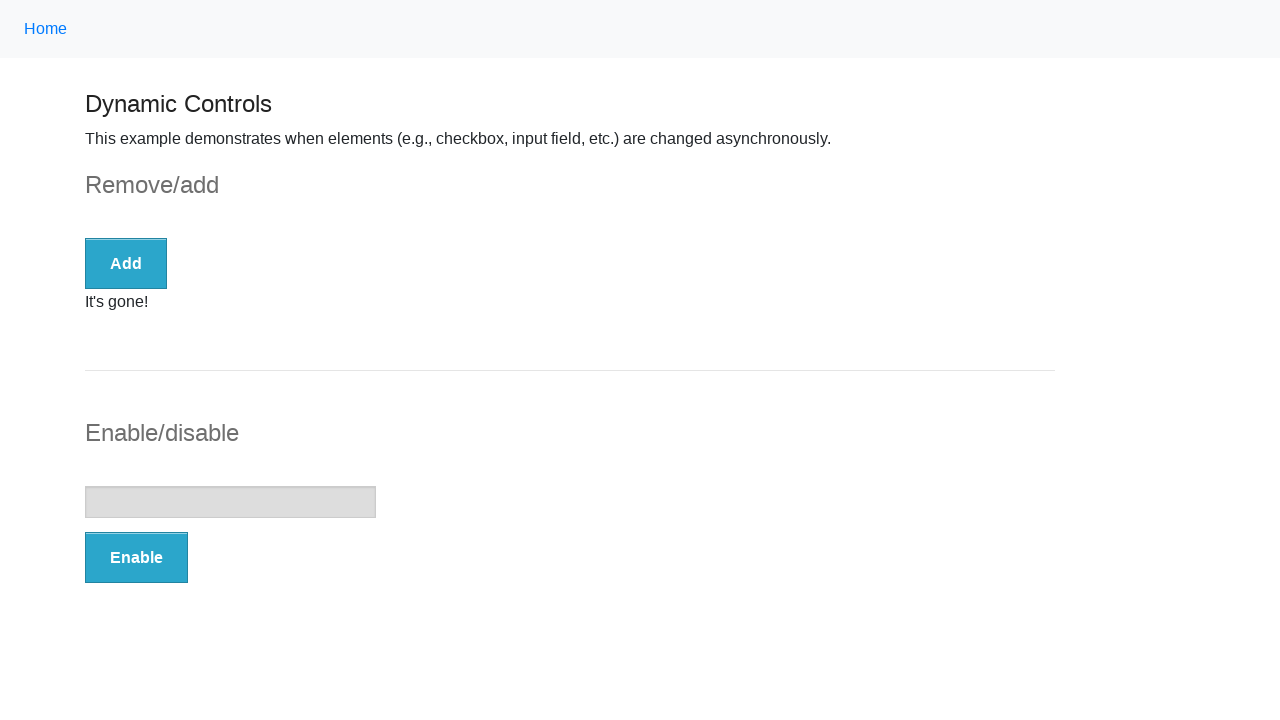

"It's gone!" message is displayed
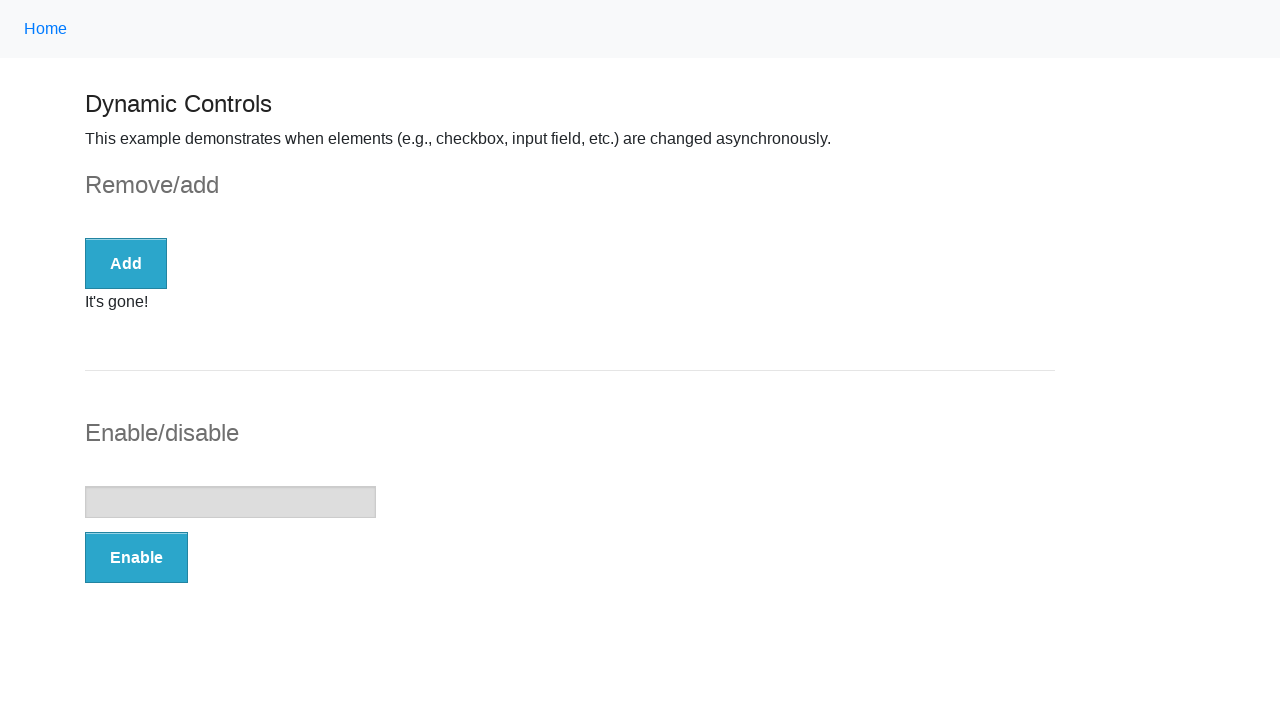

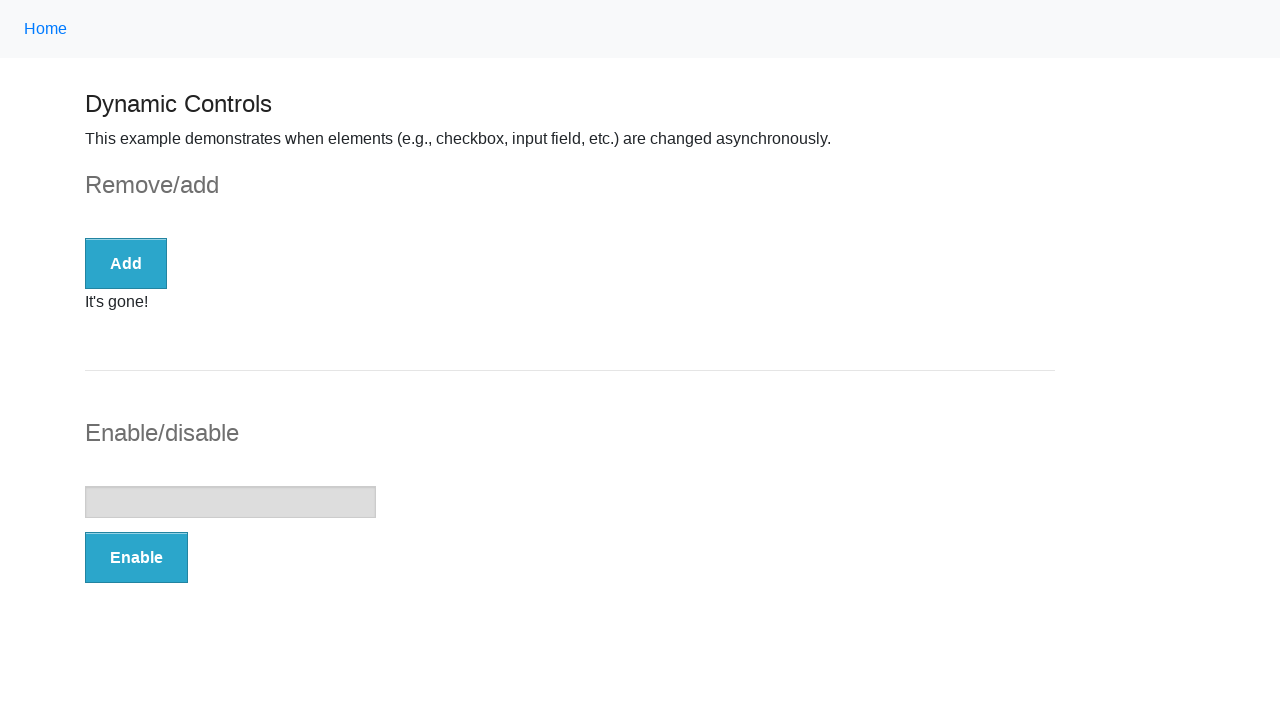